Navigates to the VCTC Pune website and waits for the page to load, demonstrating implicit wait functionality.

Starting URL: https://vctcpune.com/

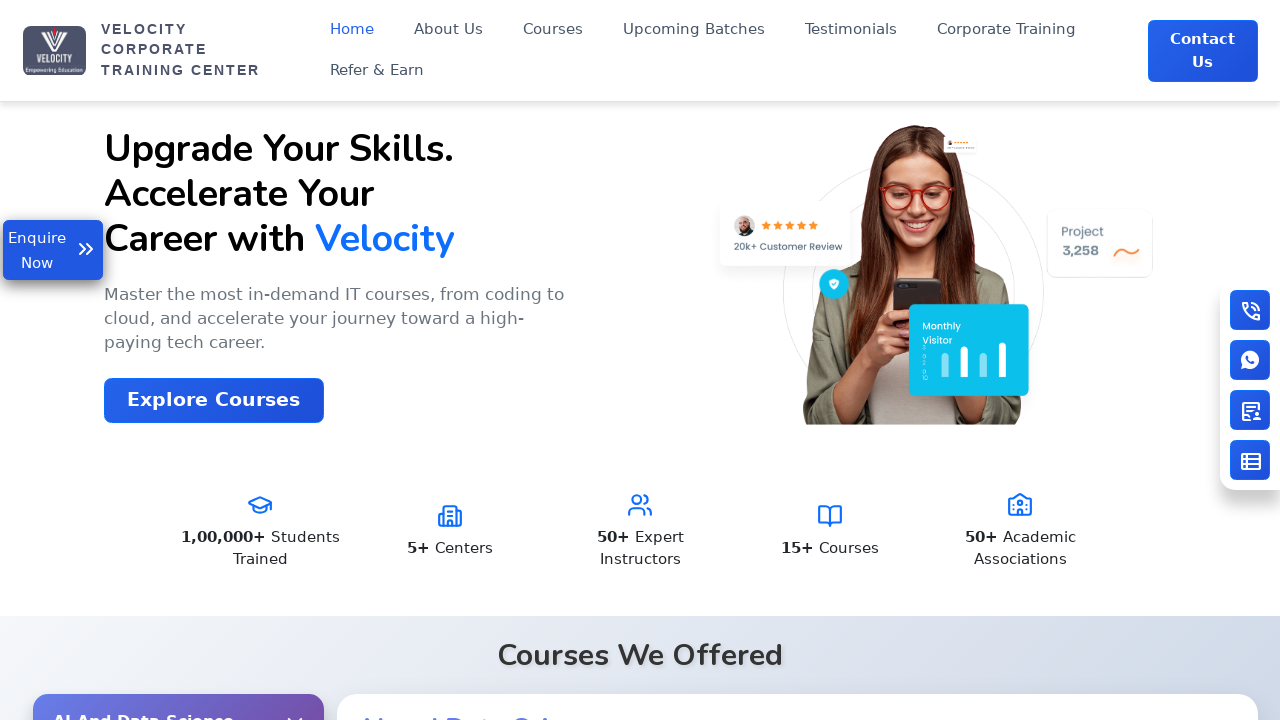

Waited for page DOM content to load
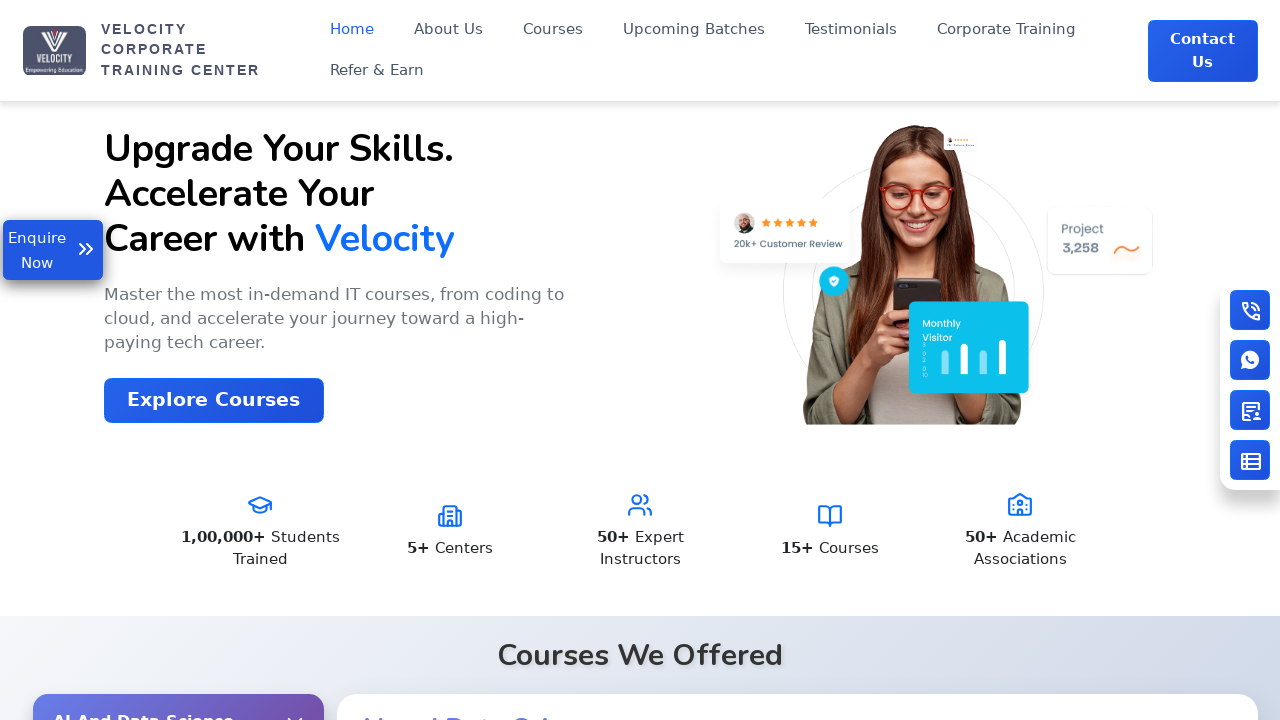

Verified body element loaded on VCTC Pune website
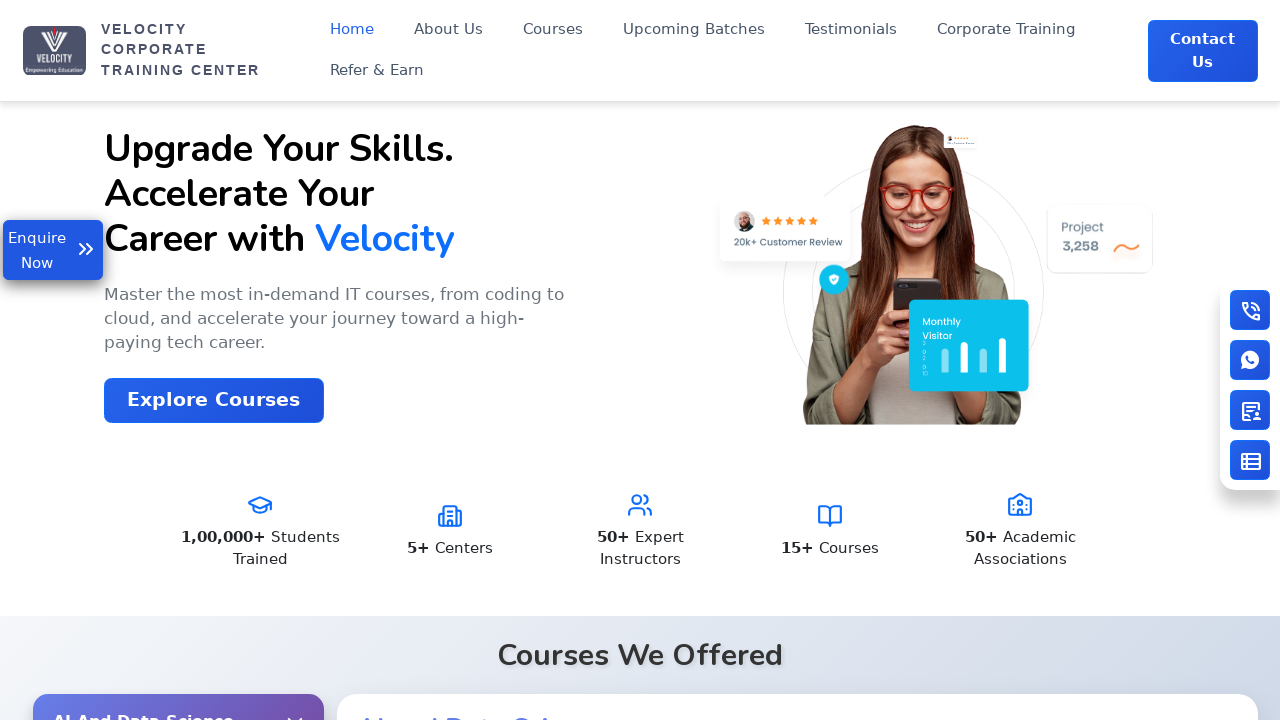

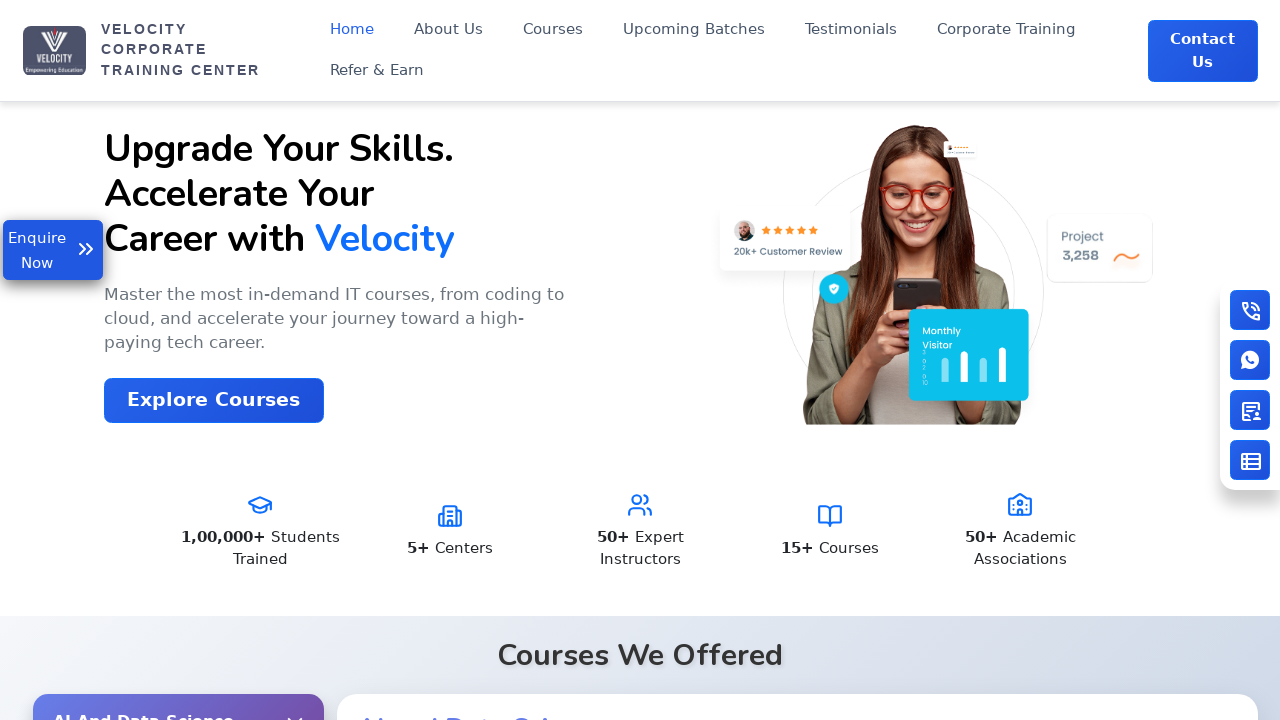